Tests handling multiple browser windows by clicking a link that opens a new window, switching to it, verifying content, then switching back to the original window

Starting URL: https://the-internet.herokuapp.com/windows

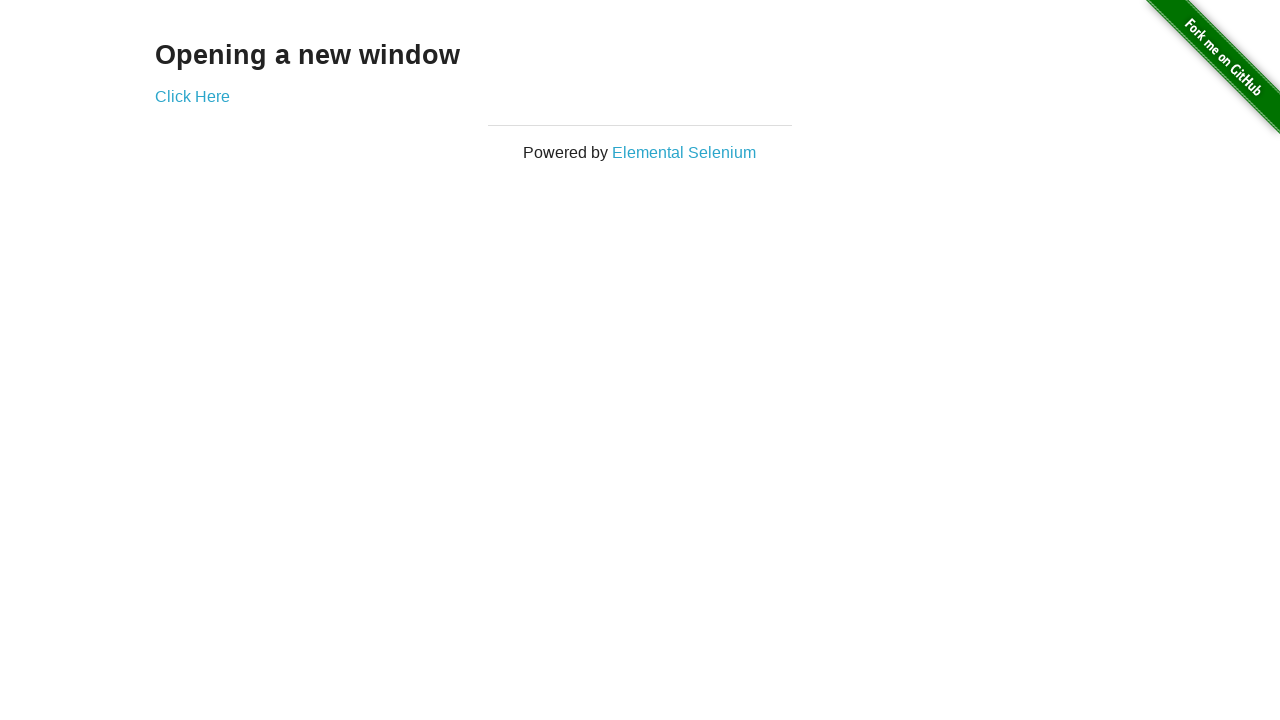

Clicked link to open new window at (192, 96) on .example > a
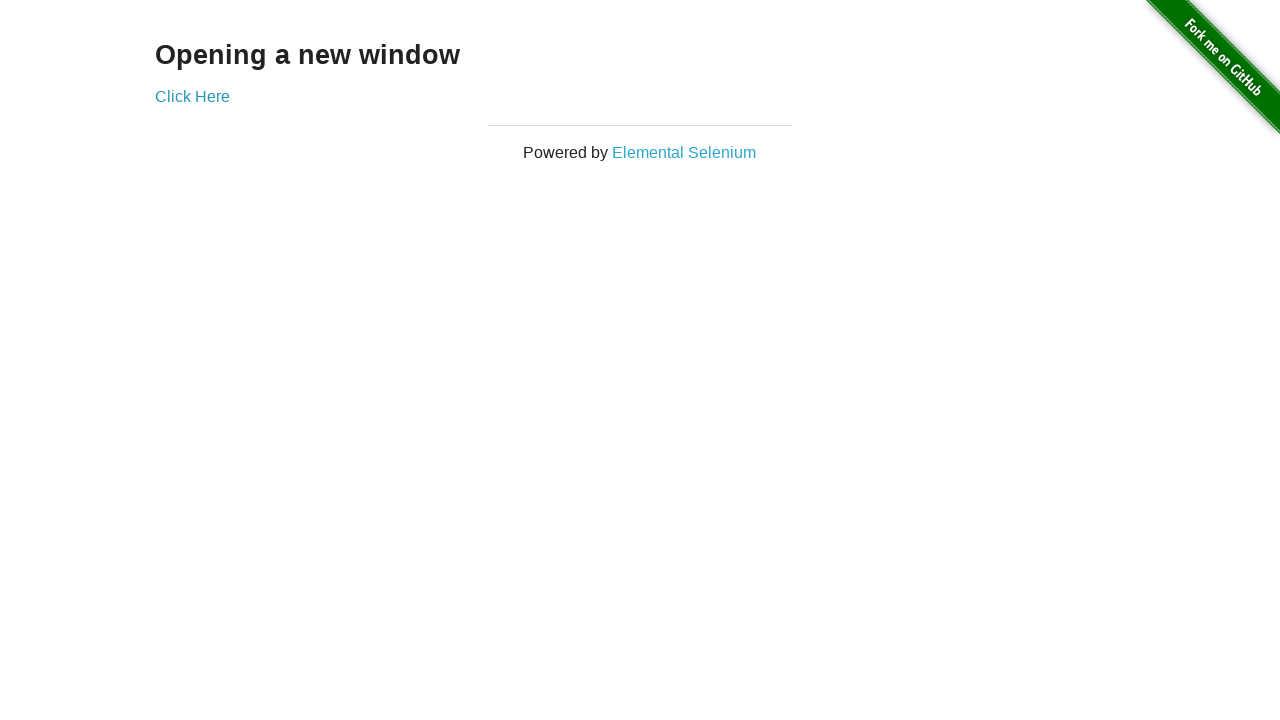

New window opened and captured
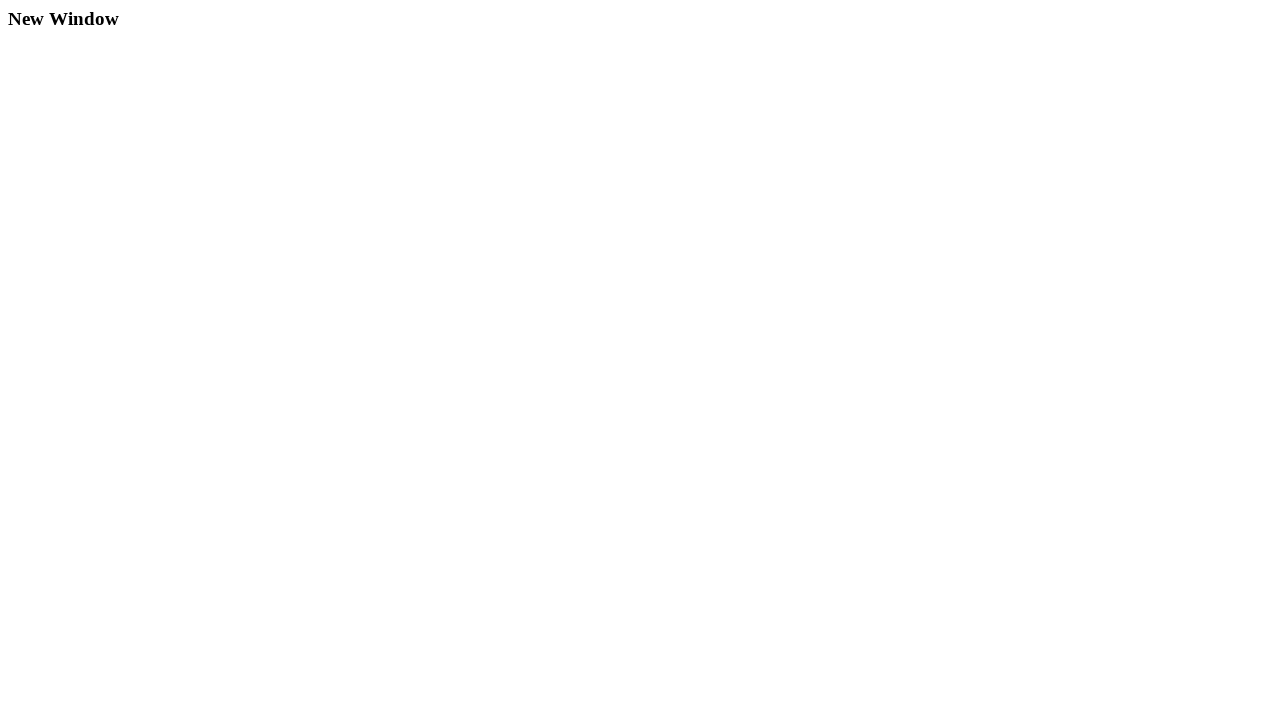

New window page load completed
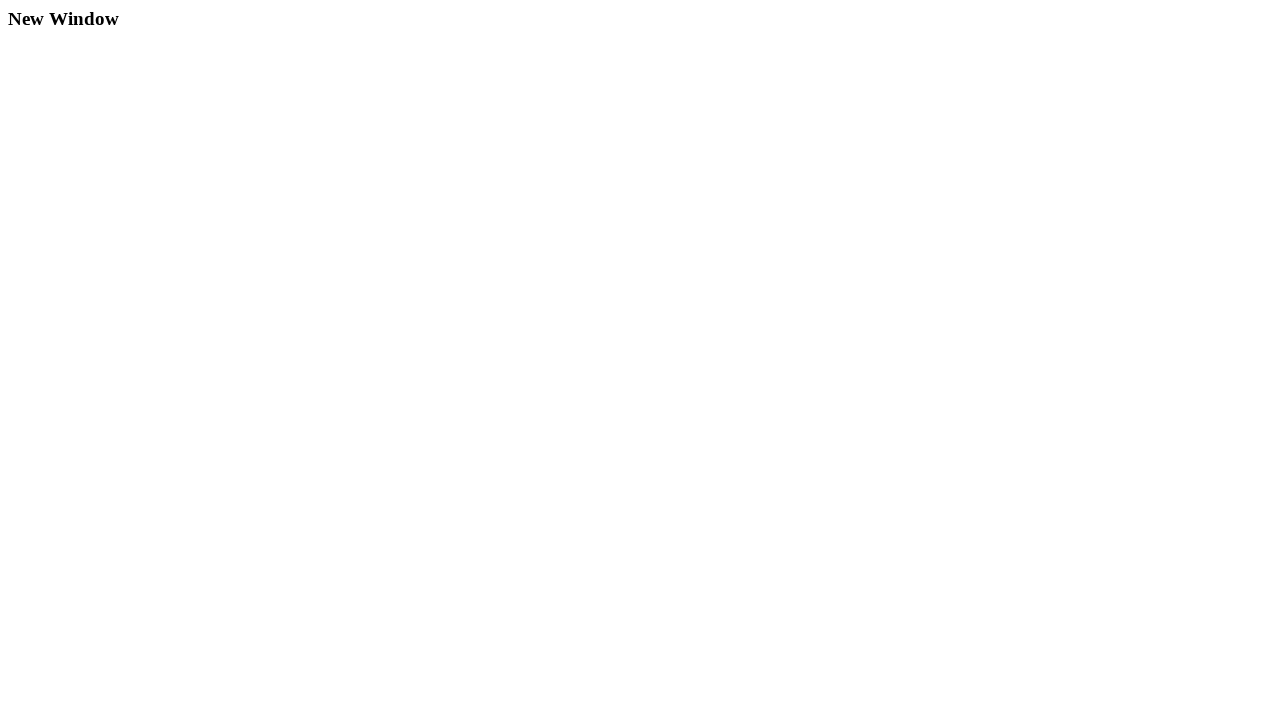

Retrieved heading text from new window: 'New Window'
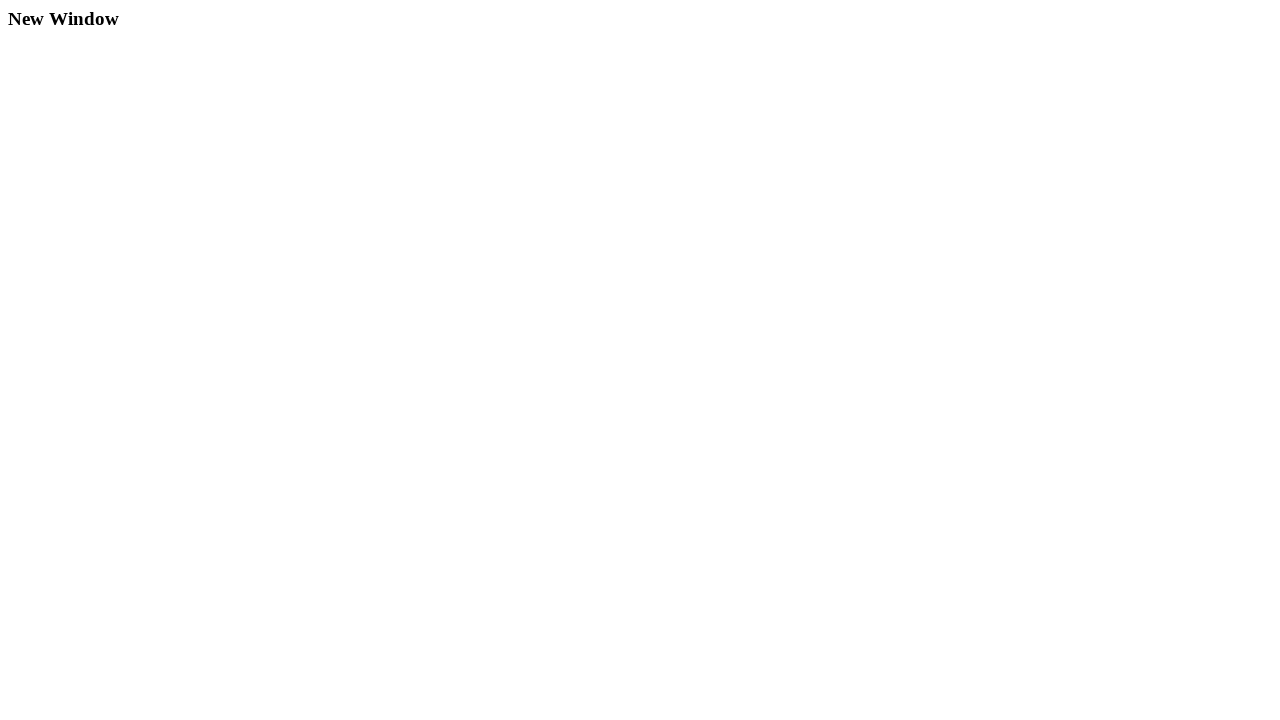

Verified new window heading text matches expected 'New Window'
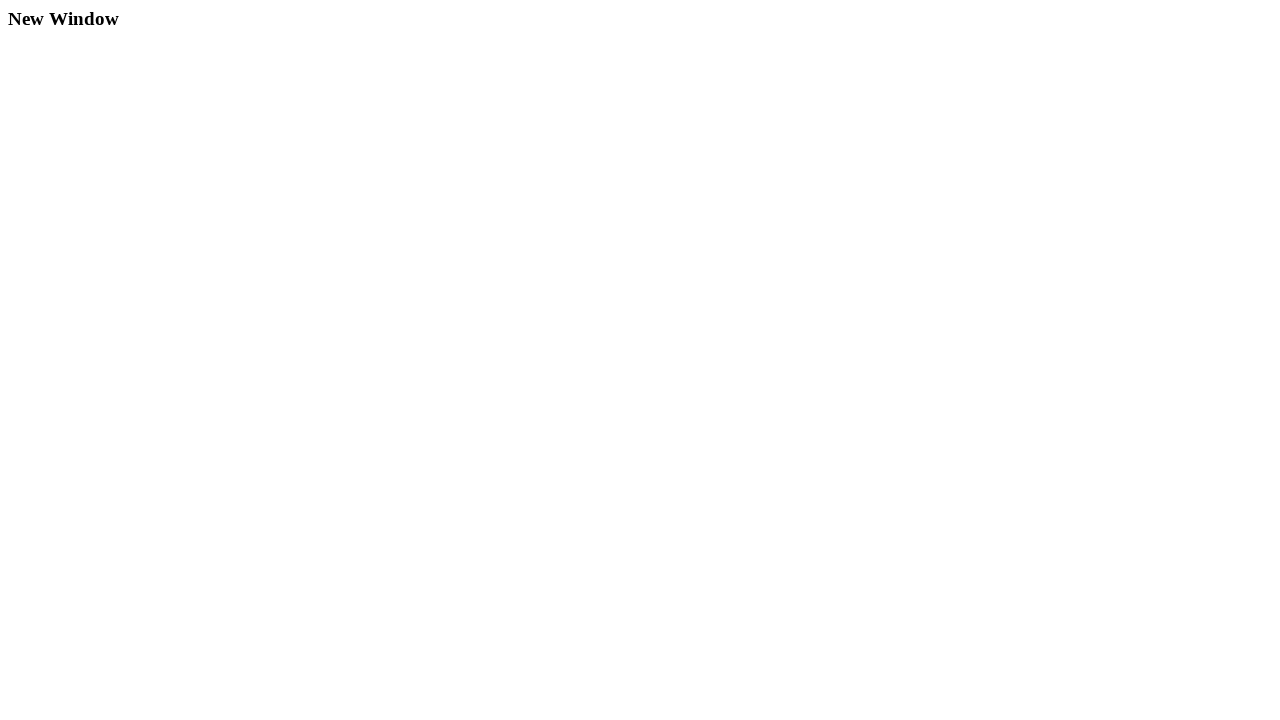

Closed new window
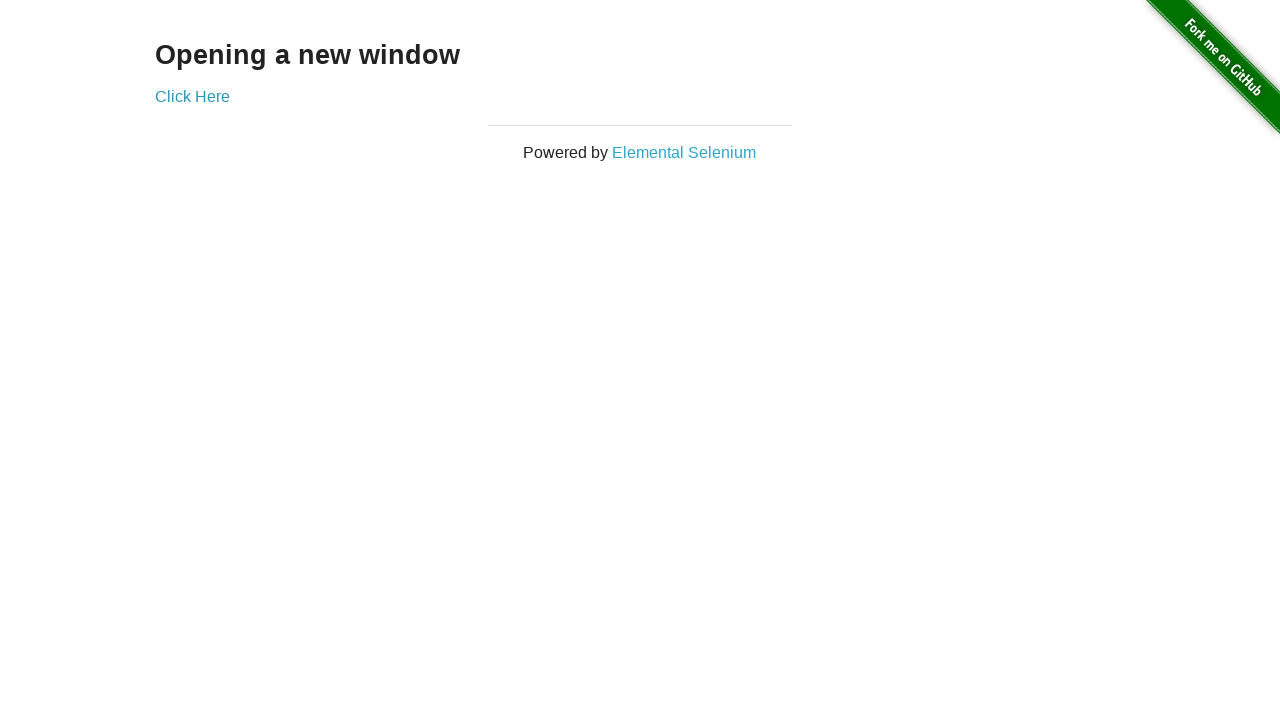

Retrieved heading text from original window: 'Opening a new window'
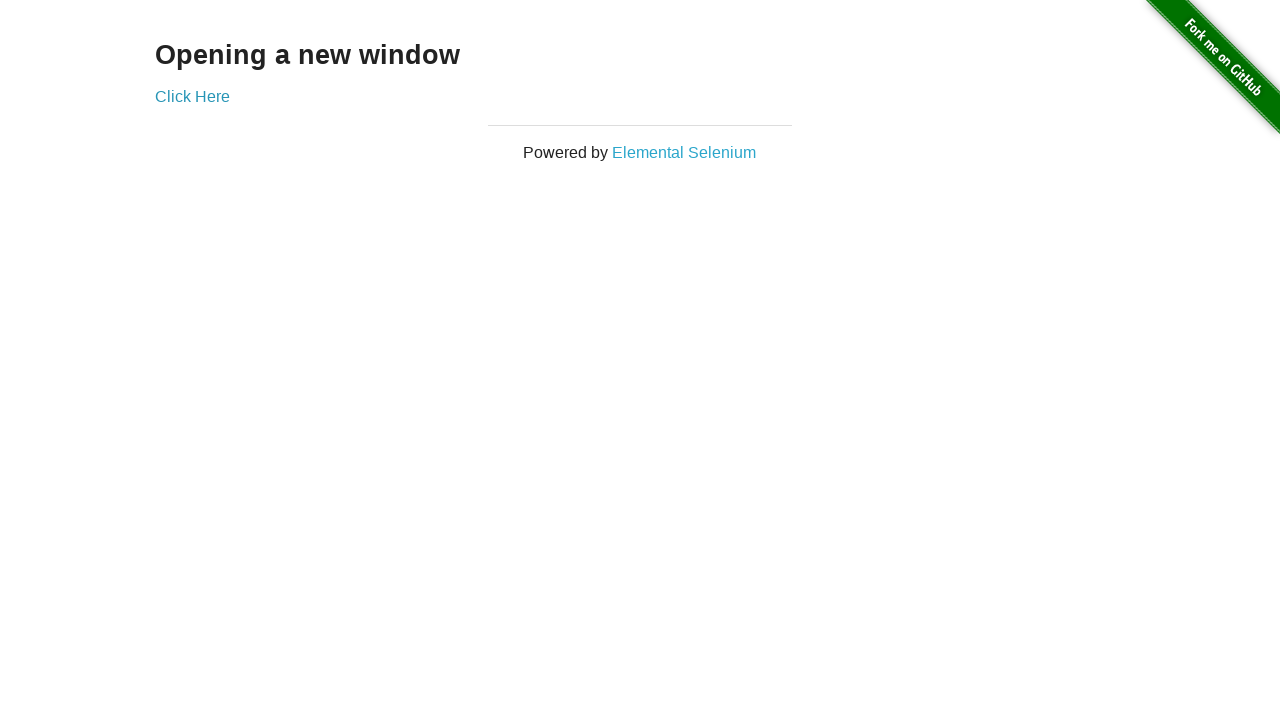

Verified original window heading text matches expected 'Opening a new window'
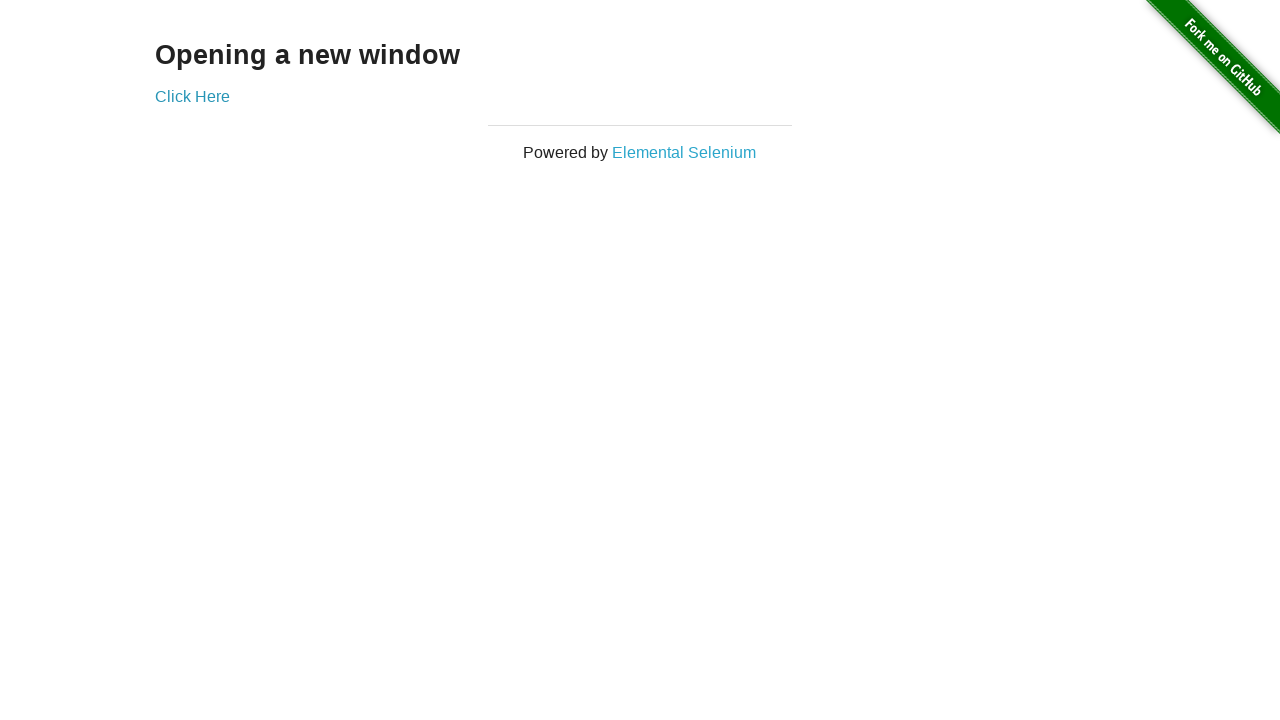

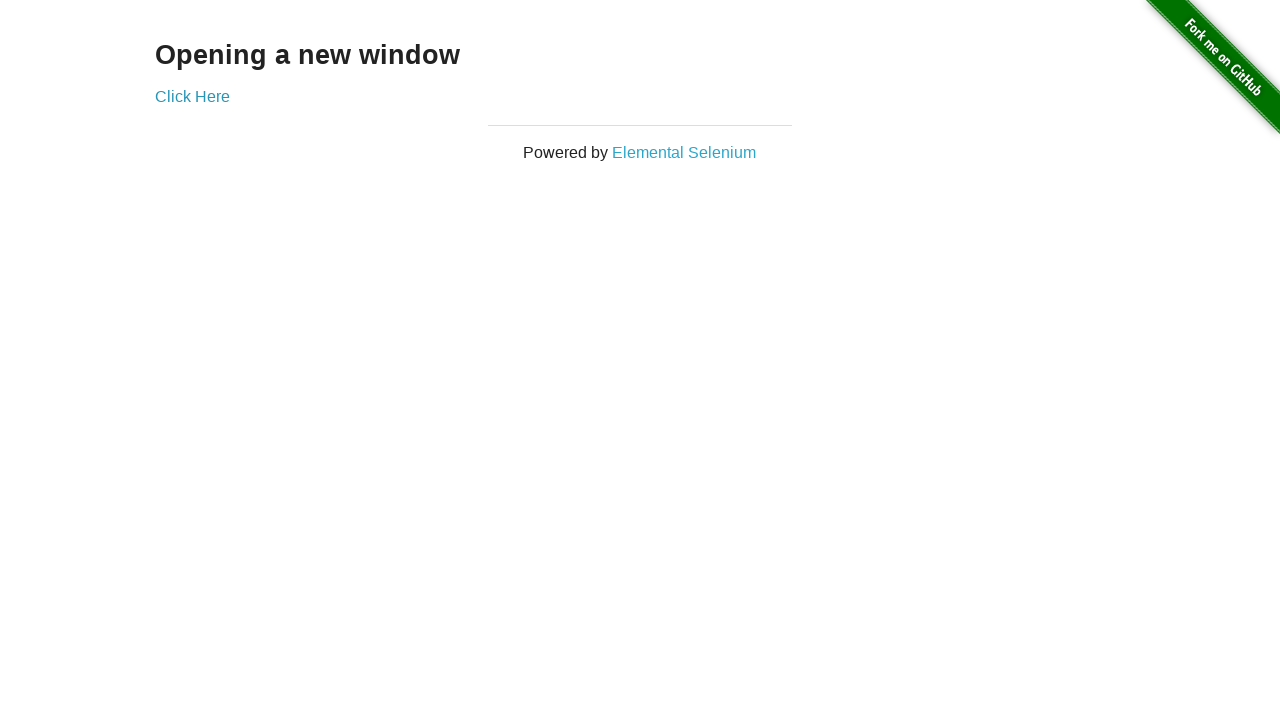